Tests dynamic wait functionality by clicking a button that starts a timer and waiting for text to change to "WebDriver"

Starting URL: http://seleniumpractise.blogspot.com/2016/08/how-to-use-explicit-wait-in-selenium.html

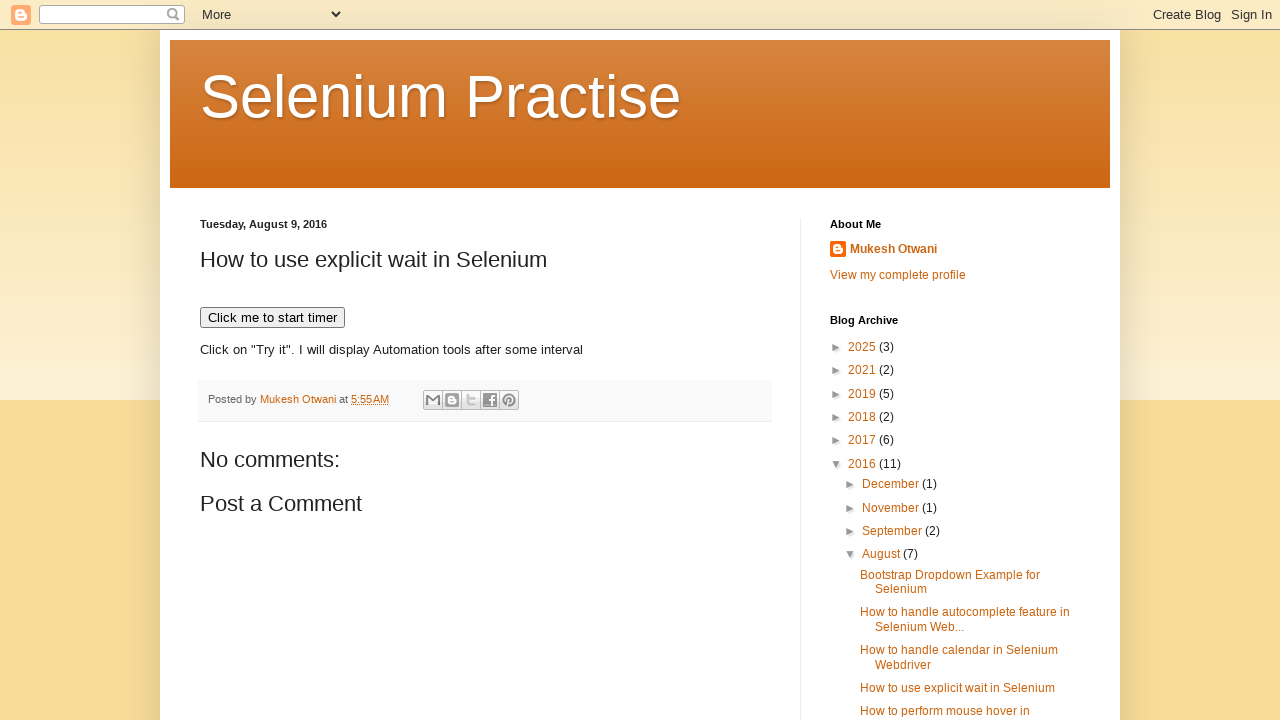

Navigated to explicit wait practice page
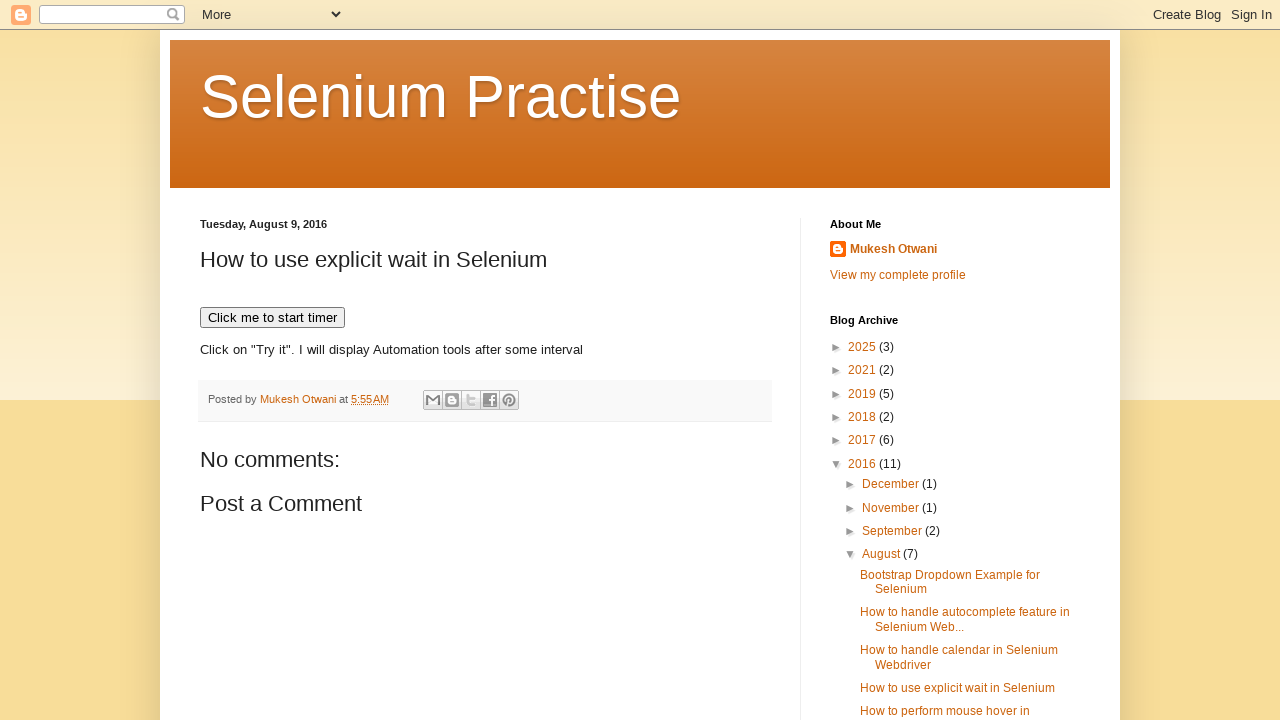

Clicked button to start timer at (272, 318) on xpath=//button[normalize-space()='Click me to start timer']
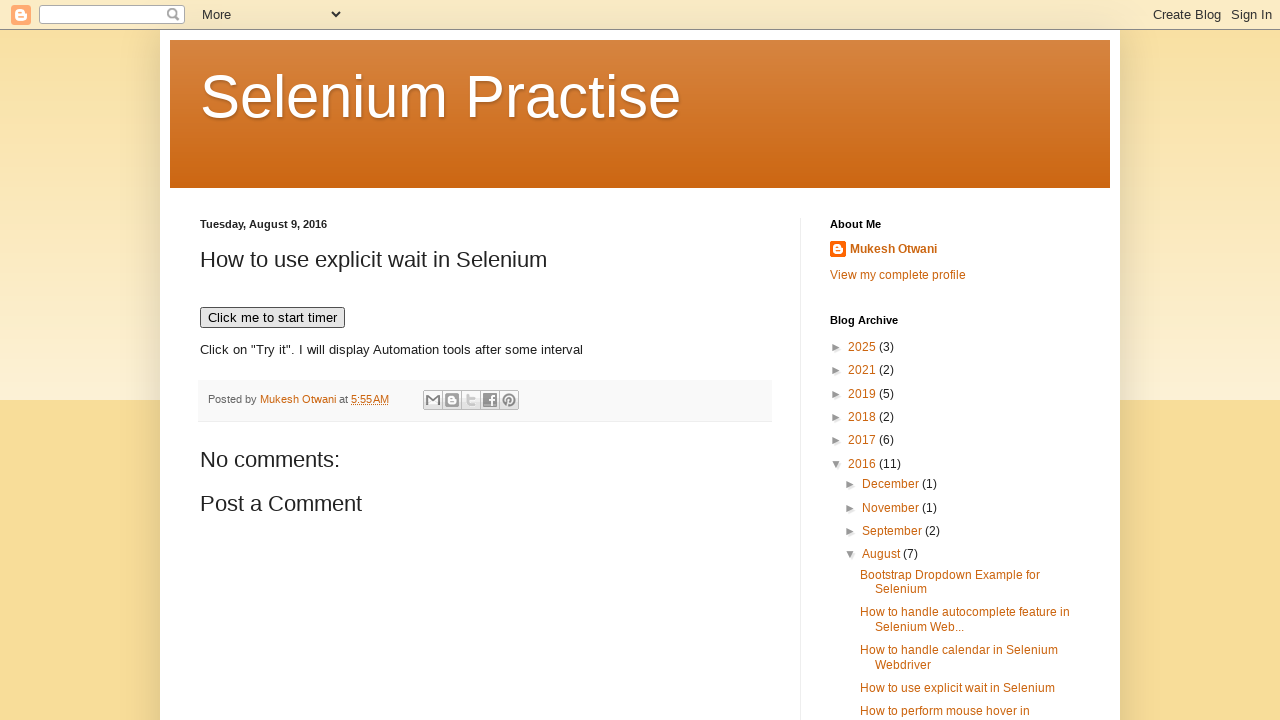

Text changed to 'WebDriver' - custom condition met
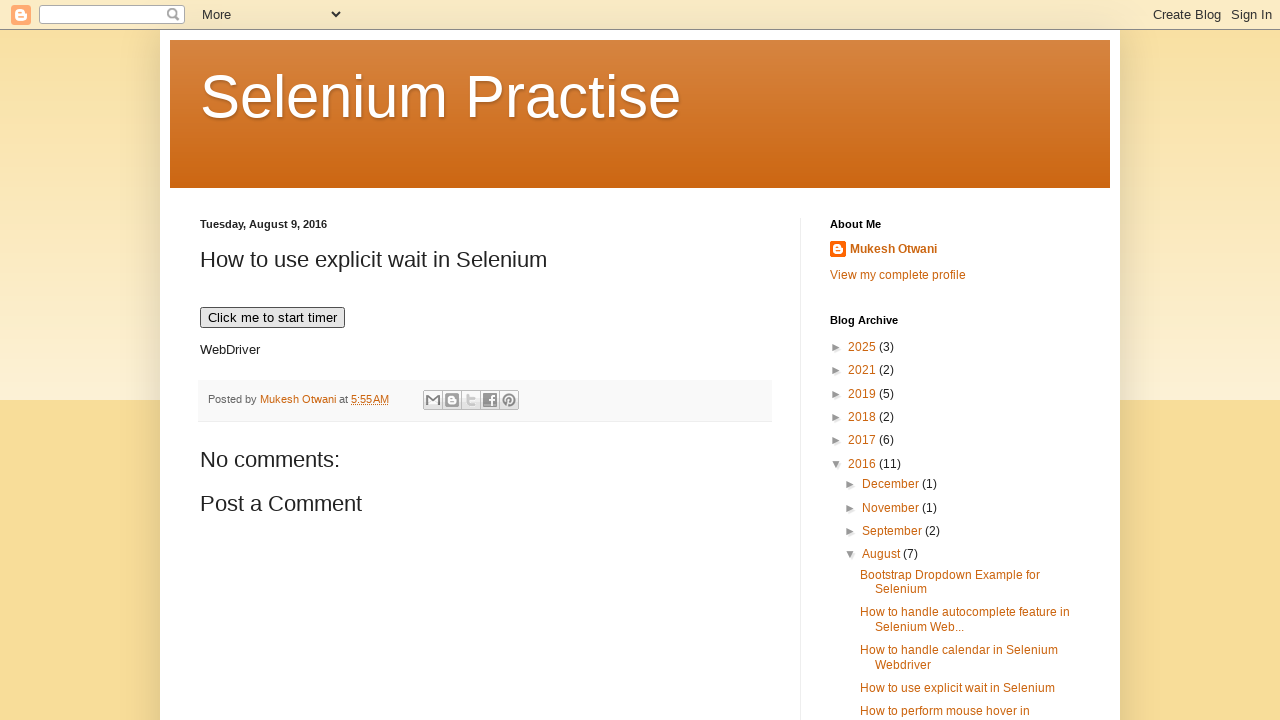

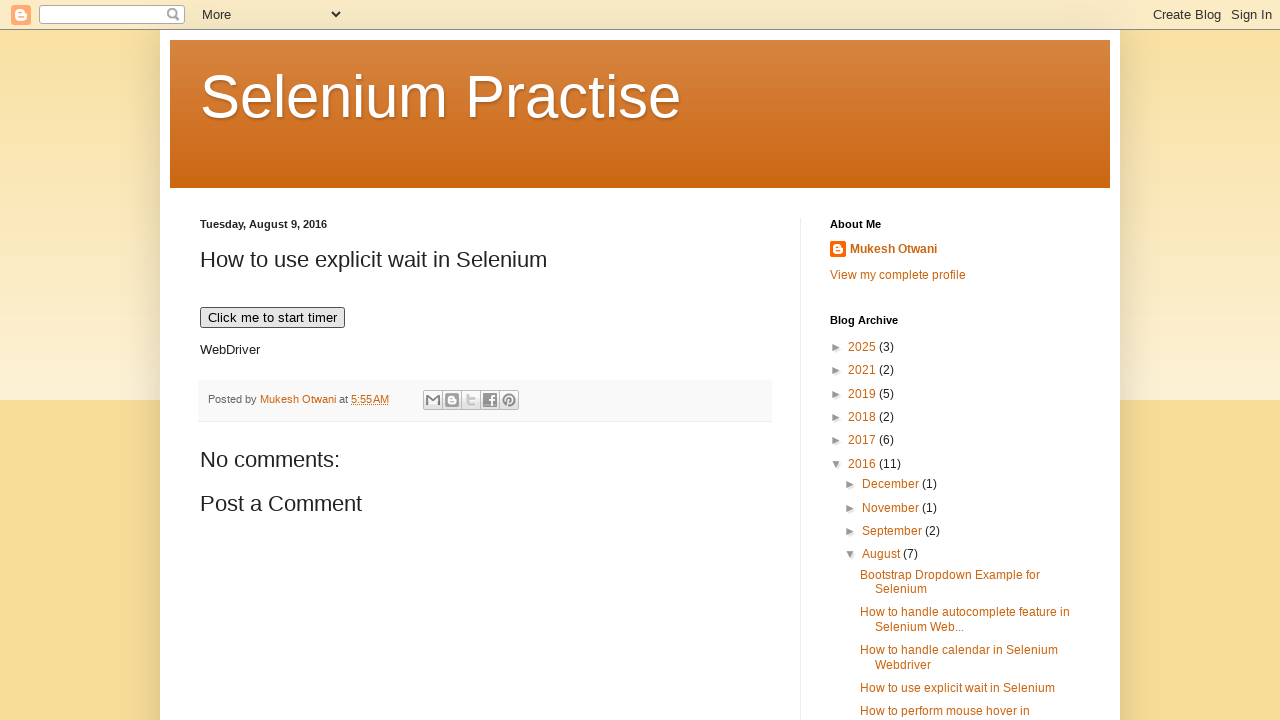